Tests JavaScript alert handling by clicking a confirm button, accepting the alert, and then filling in practice form fields for username and password on a Selenium practice website.

Starting URL: https://omayo.blogspot.com/

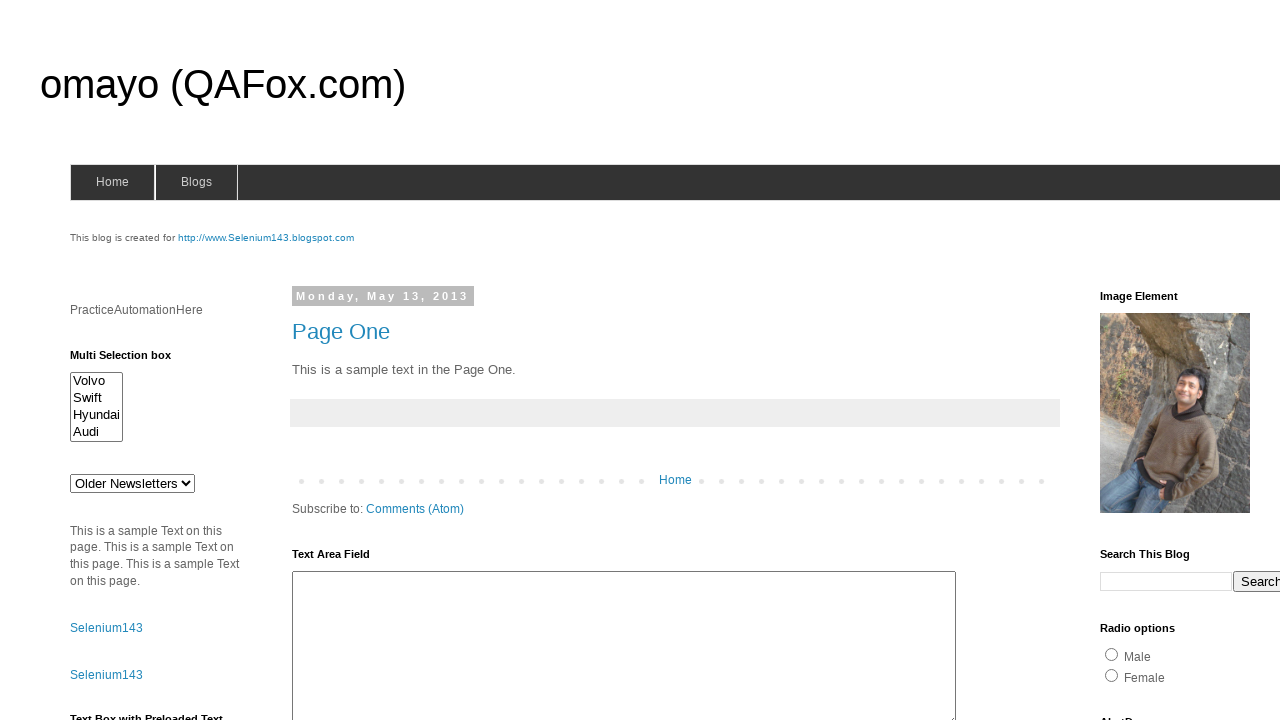

Clicked confirm button to trigger JavaScript alert at (1155, 361) on input#confirm
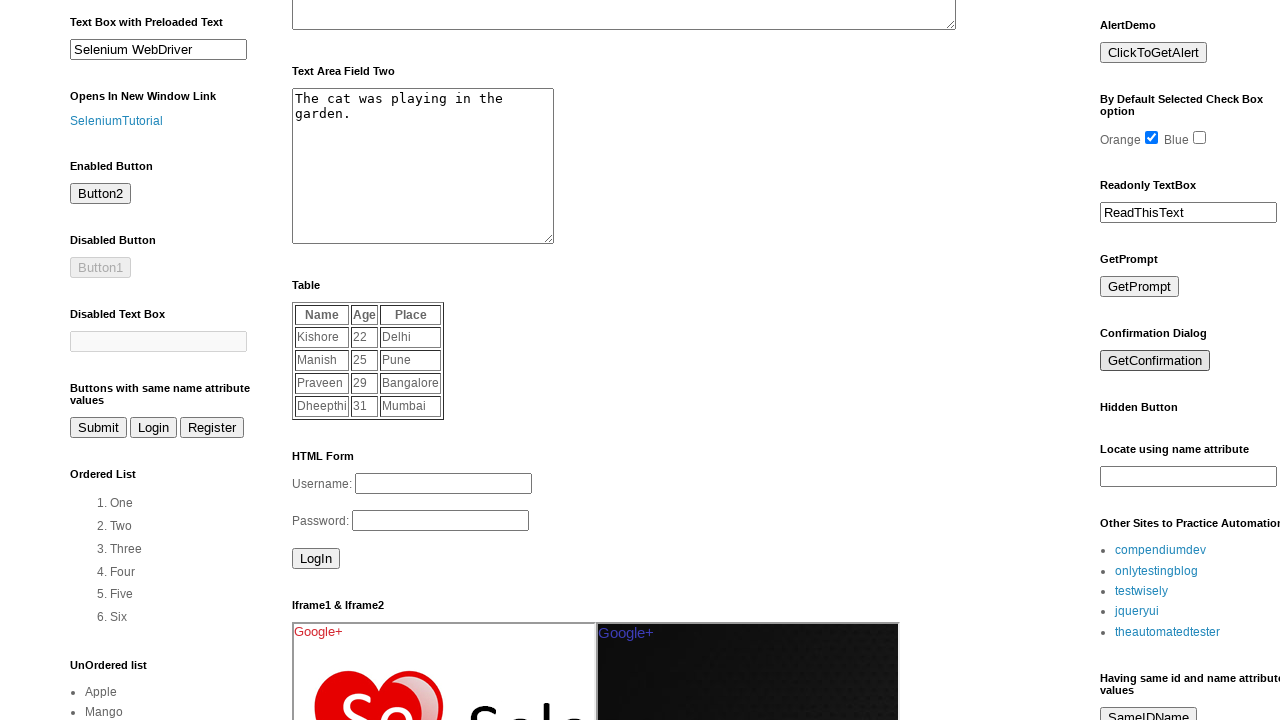

Set up dialog handler to accept JavaScript confirm alert
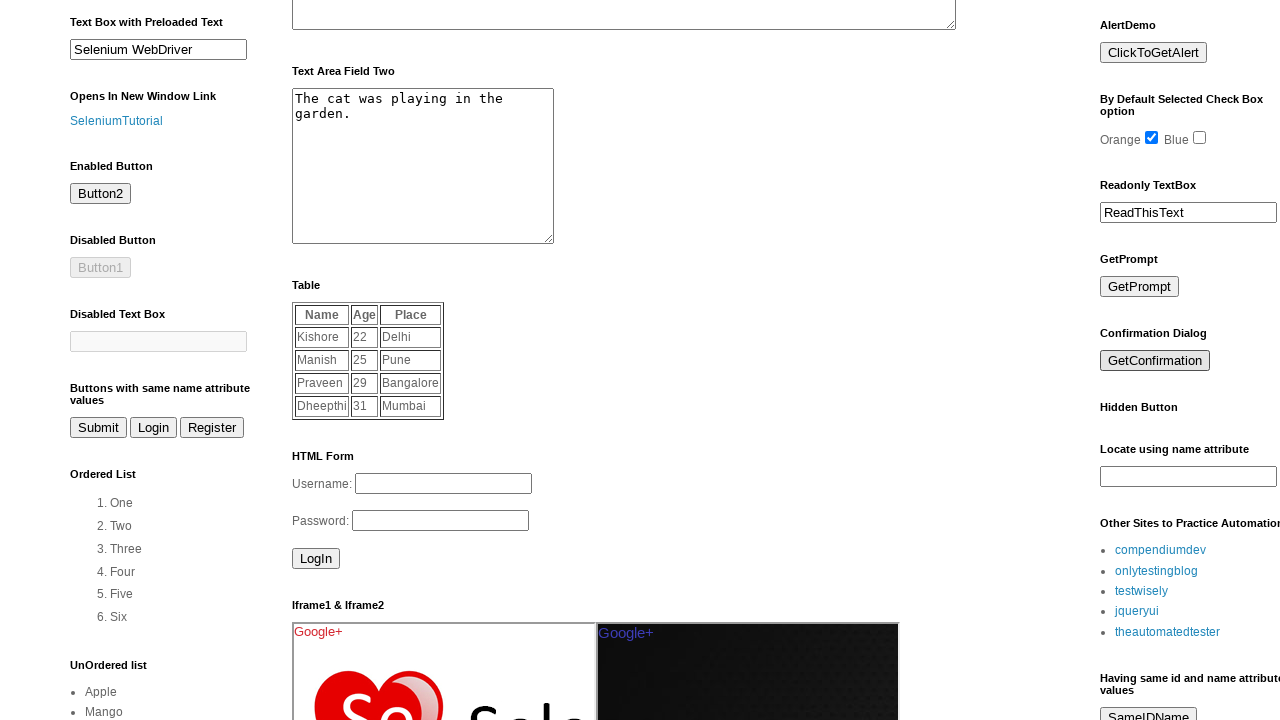

Waited 2 seconds for dialog to be handled
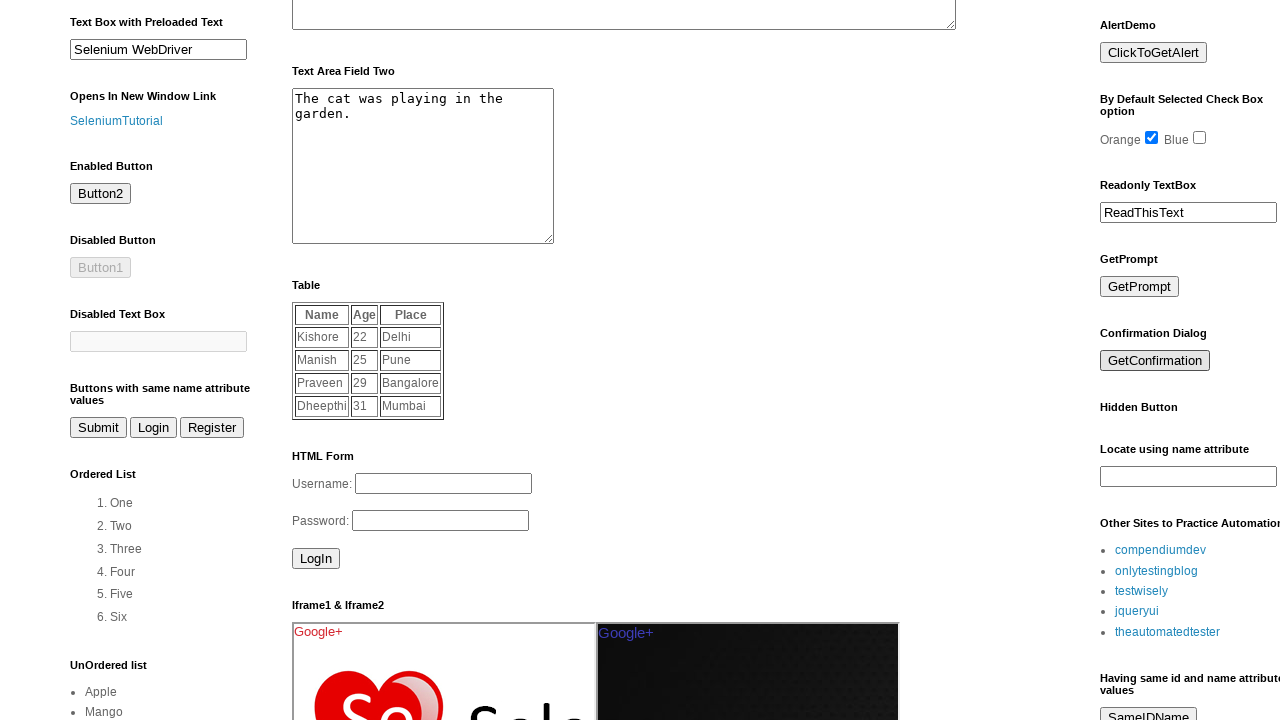

Filled username field with 'Codemind' on input[name='userid']
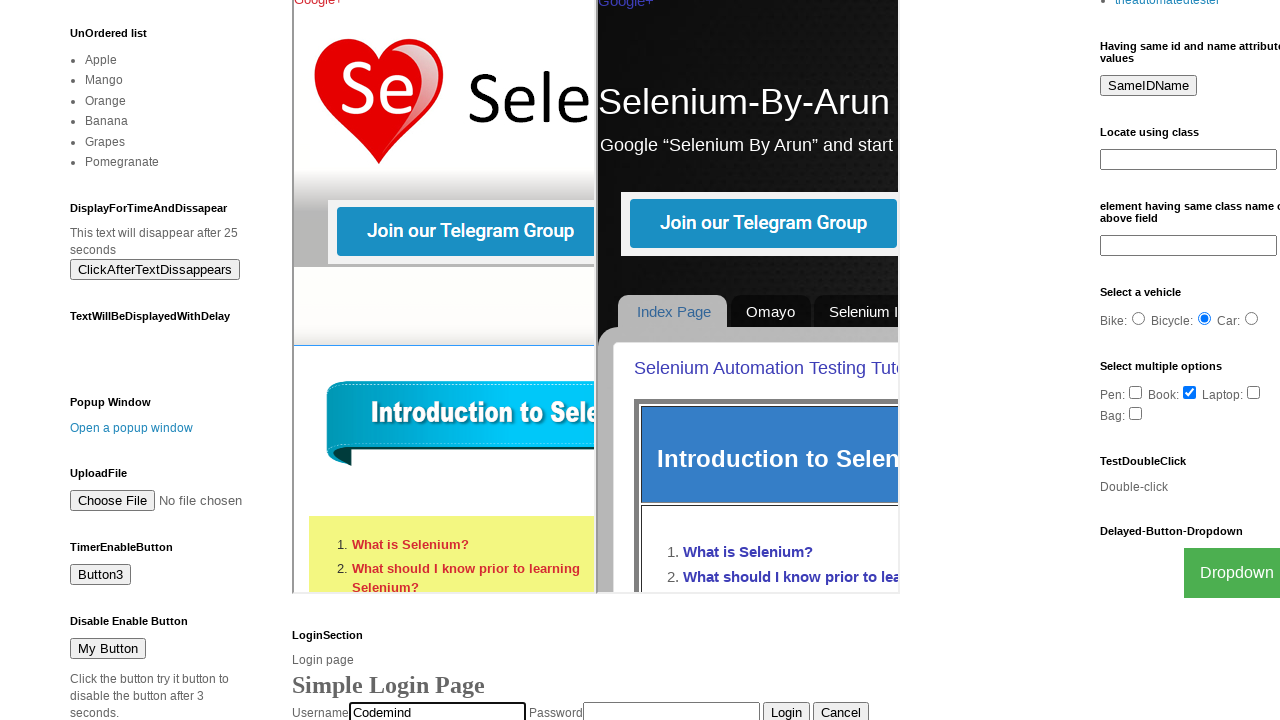

Filled password field with 'Codemind' on input[name='pswrd']
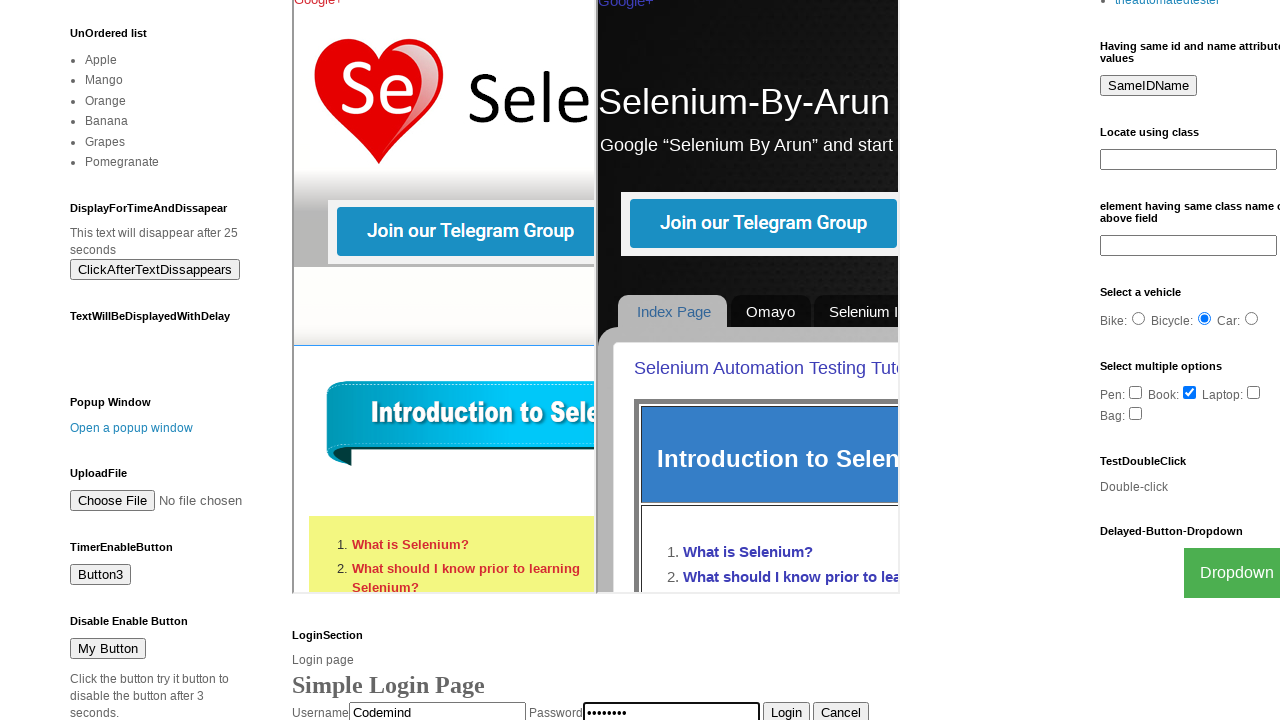

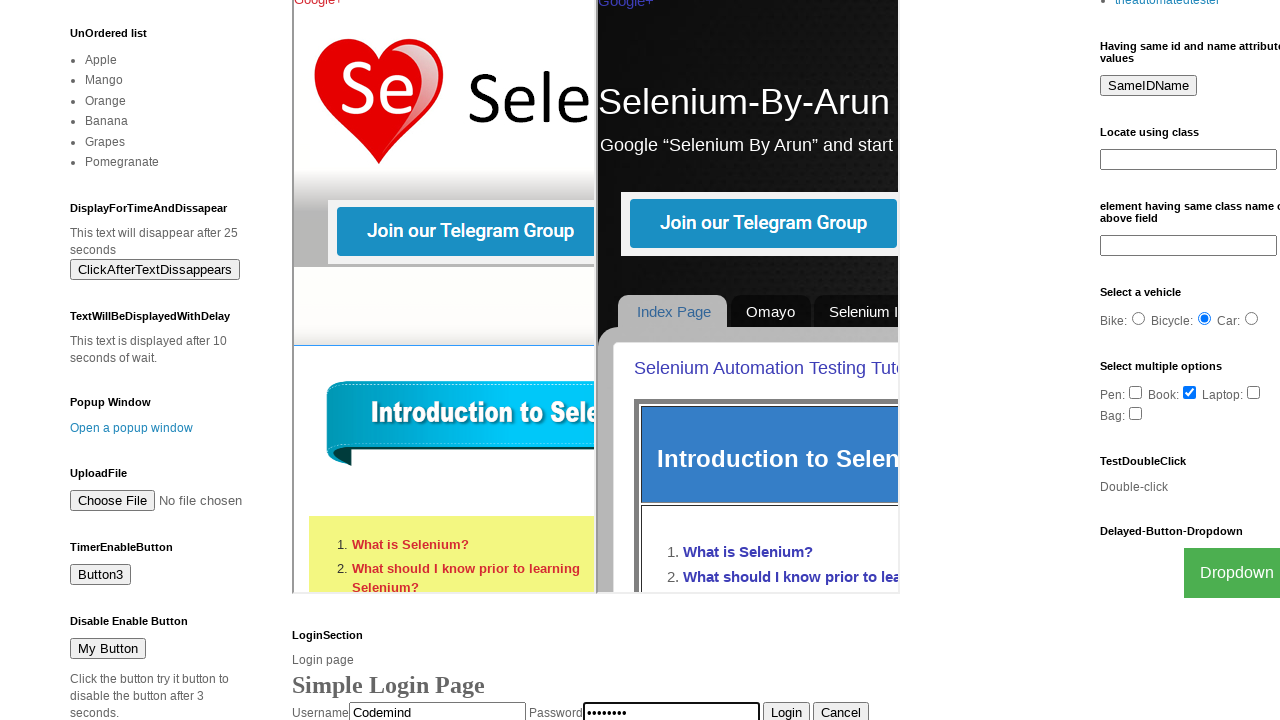